Tests opening a new browser tab by clicking the "New Tab" button and verifying the new tab opens with the expected title

Starting URL: https://testautomationpractice.blogspot.com/

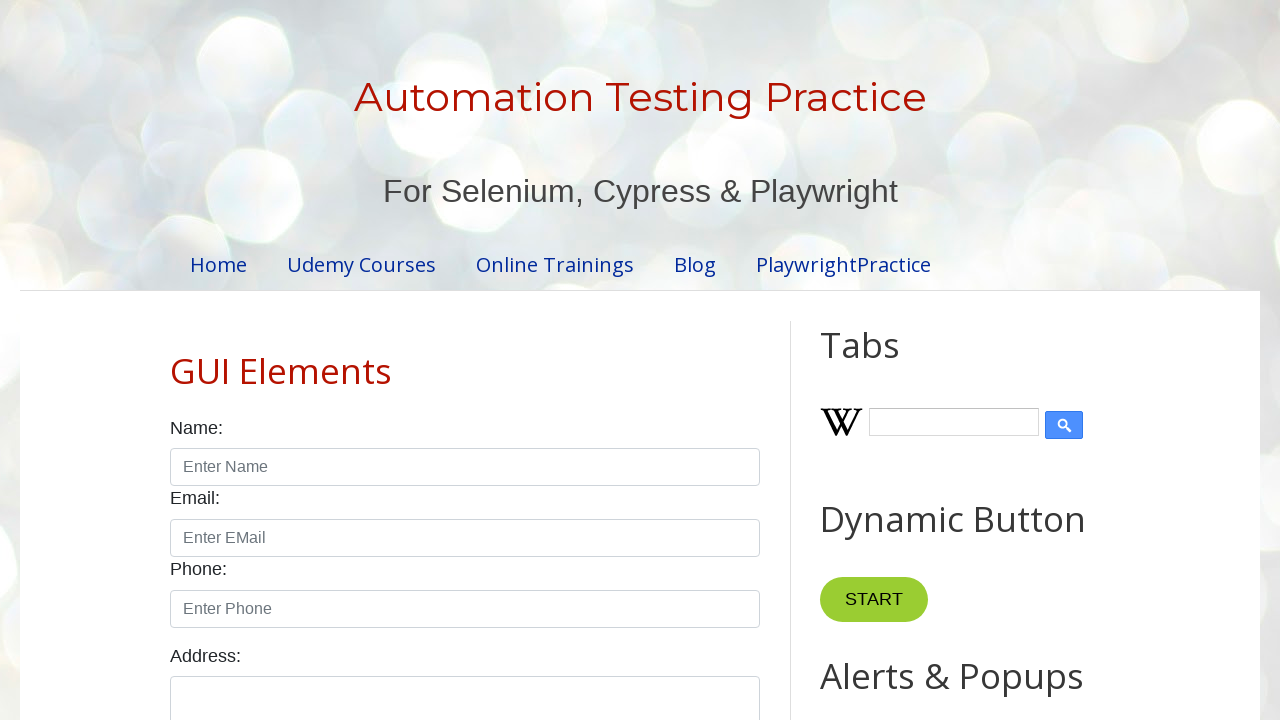

Verified initial page title is 'Automation Testing Practice'
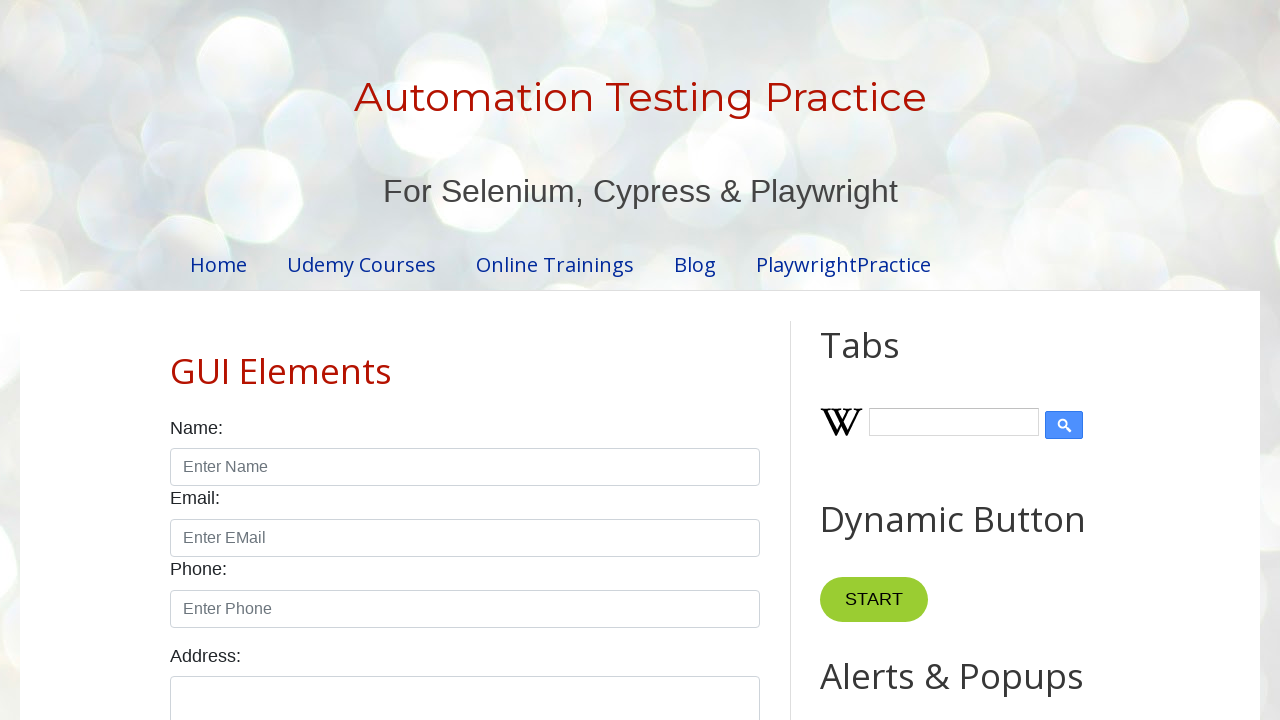

Clicked 'New Tab' button at (880, 361) on (//button[normalize-space()='New Tab'])[1]
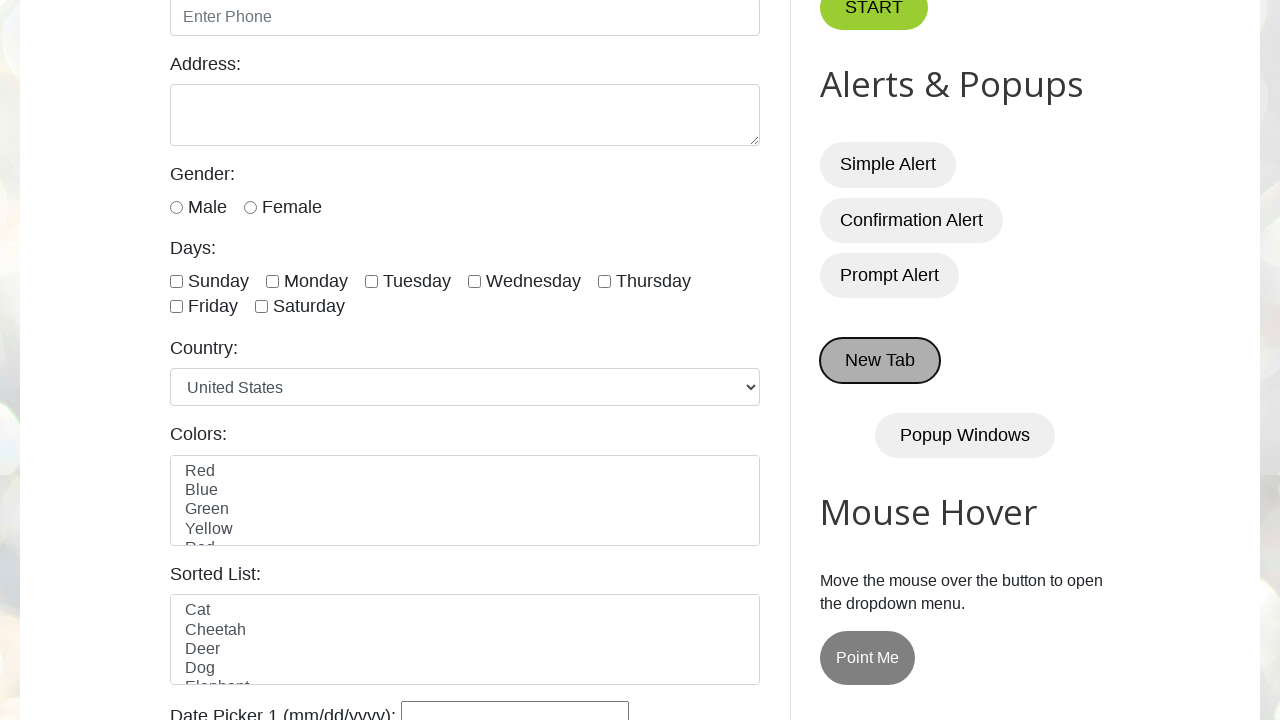

New tab opened successfully
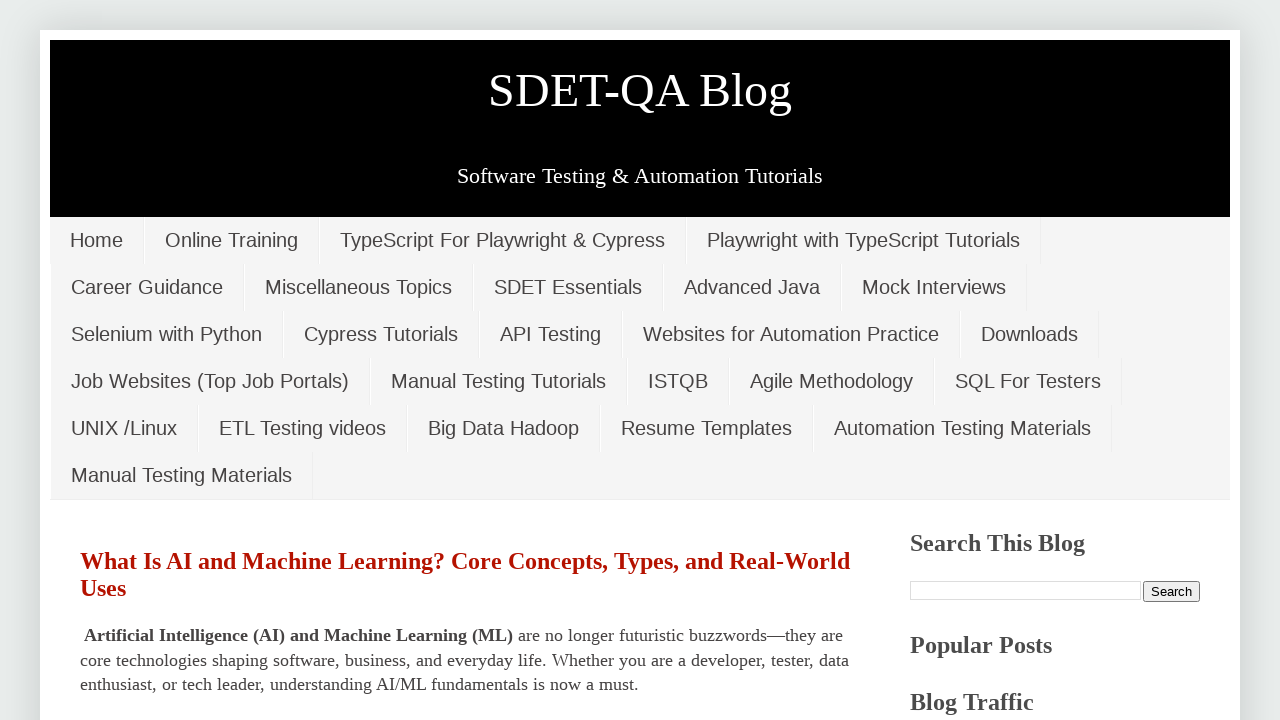

Verified new tab title is 'SDET-QA Blog'
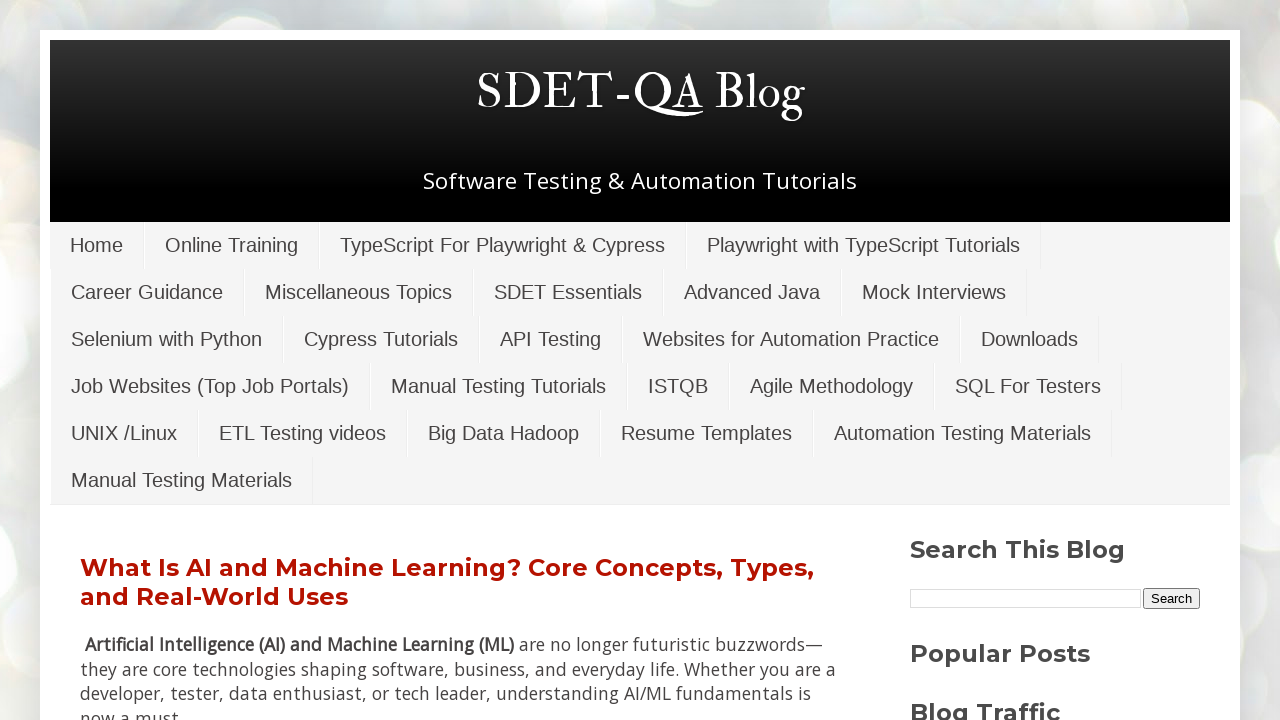

Switched back to original page
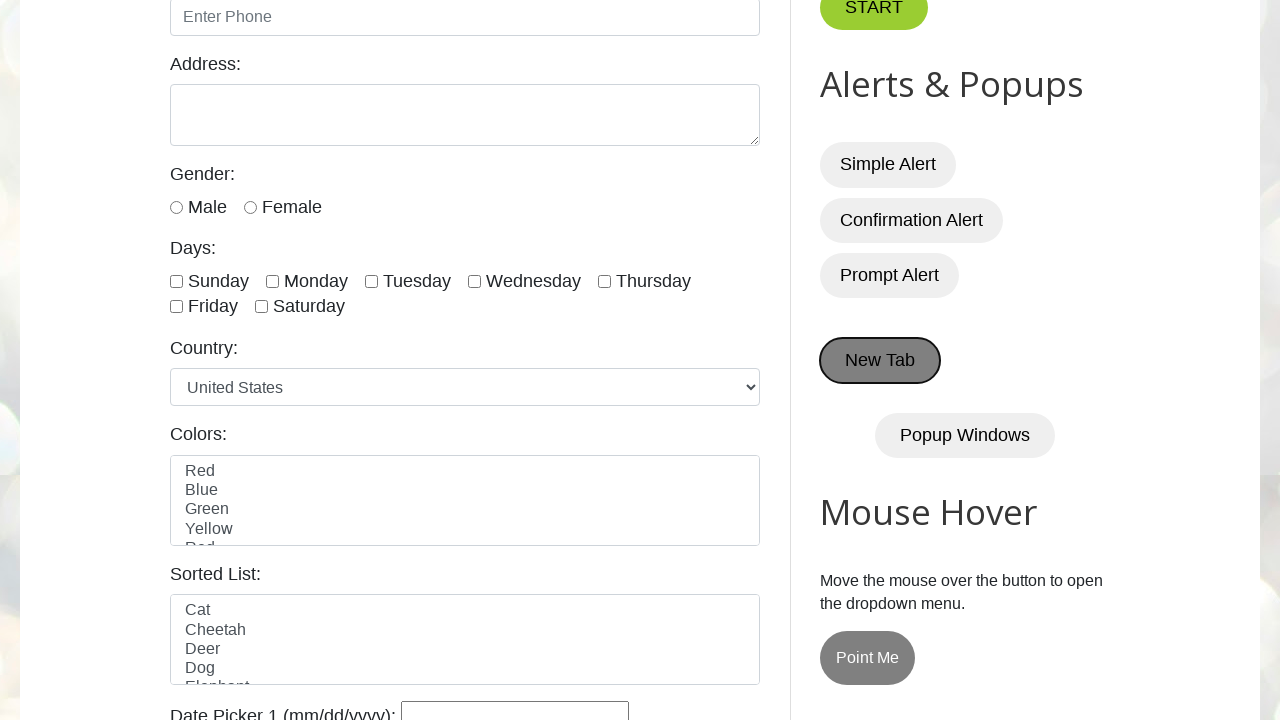

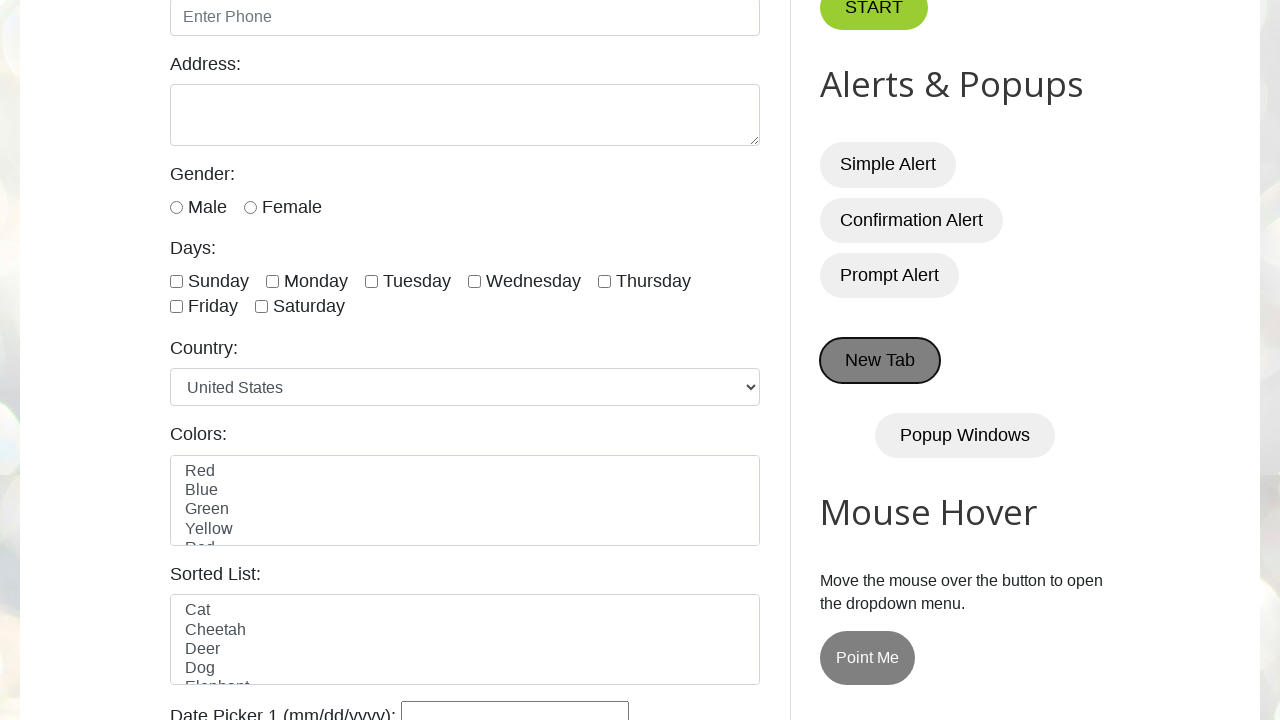